Fills out registration form fields including first name, last name, address, email, and phone number

Starting URL: http://demo.automationtesting.in/Register.html

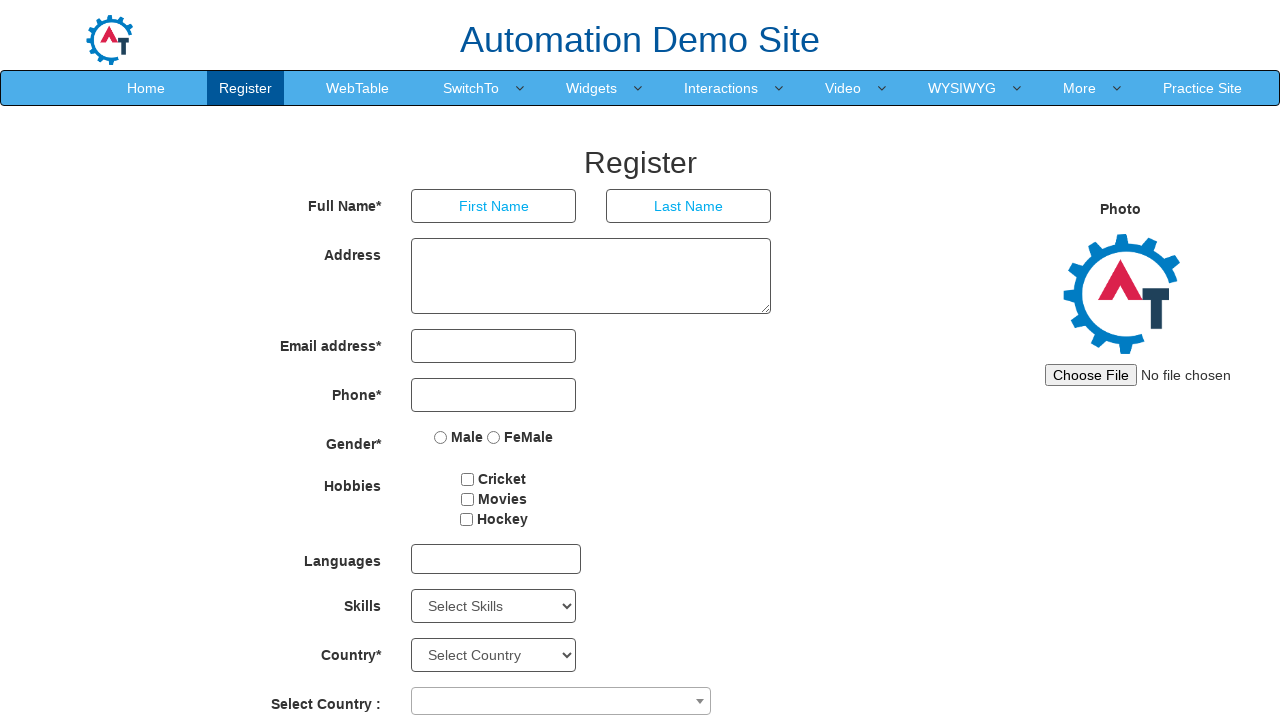

Filled first name field with 'John' on //*[@ng-model='FirstName']
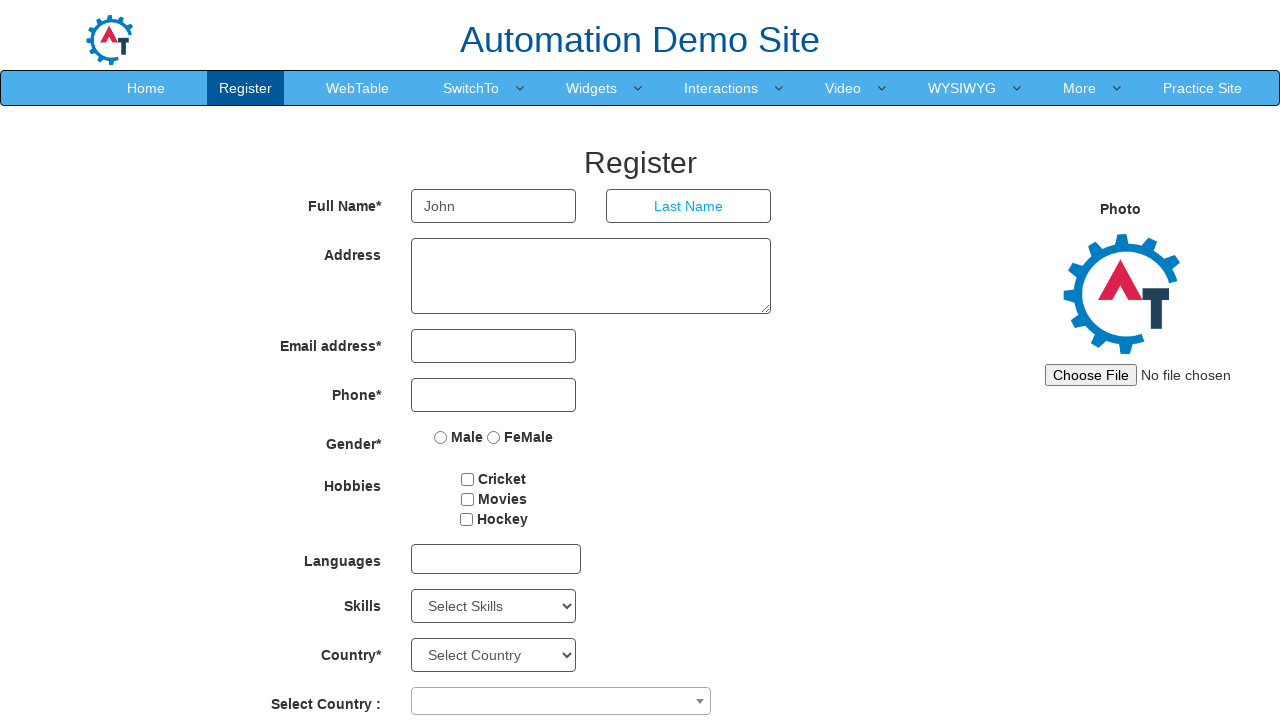

Filled last name field with 'Smith' on //*[@ng-model='LastName']
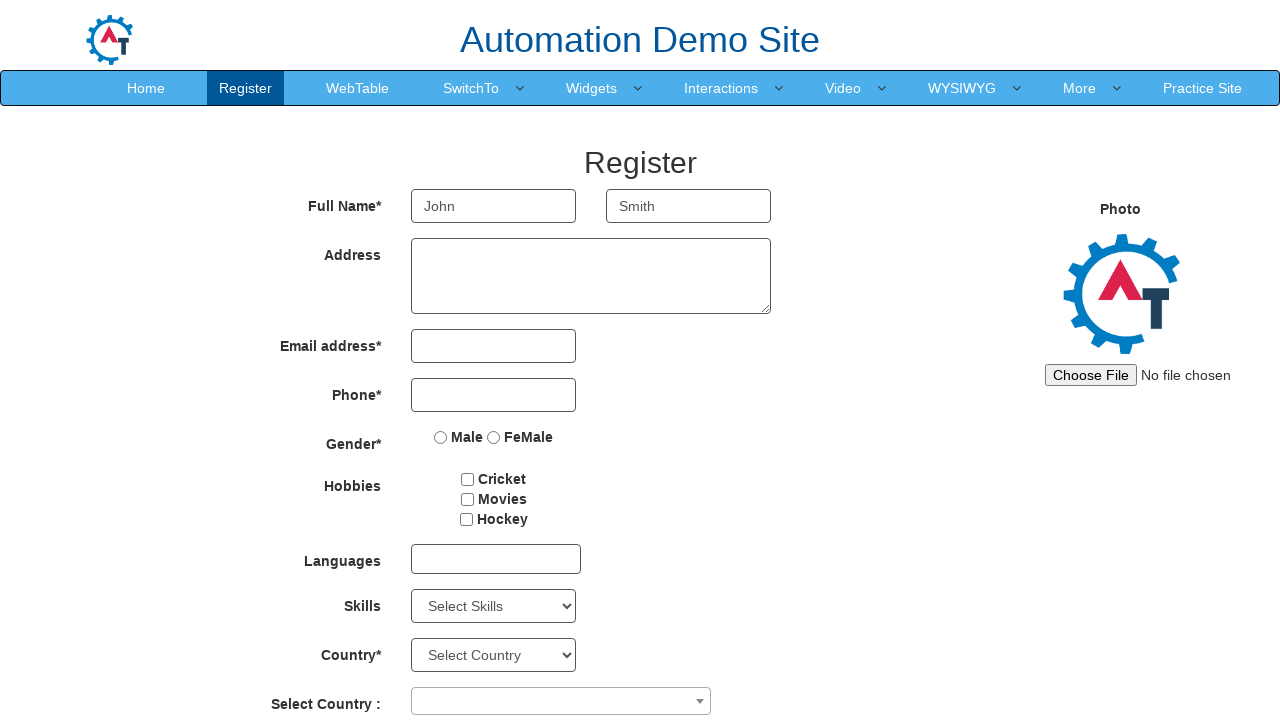

Filled address field with '123 Main Street, Suite 500' on //*[@ng-model='Adress']
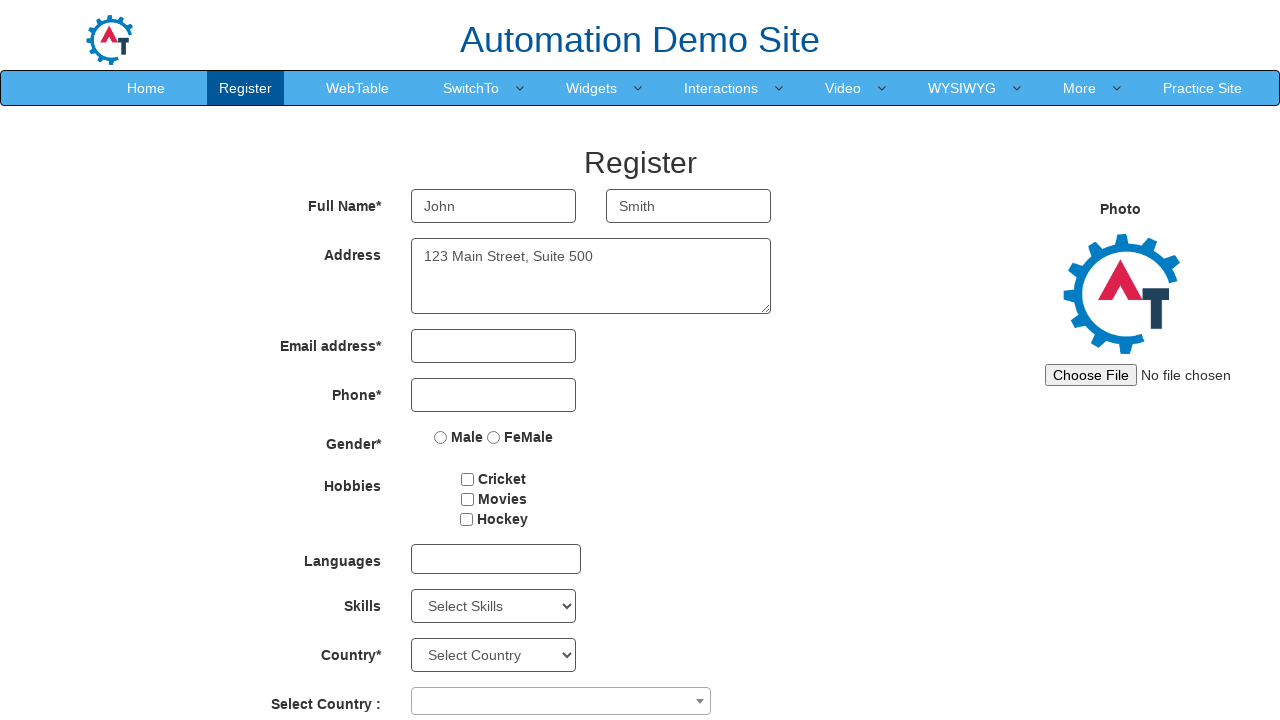

Filled email field with 'john.smith@example.com' on //*[@ng-model='EmailAdress']
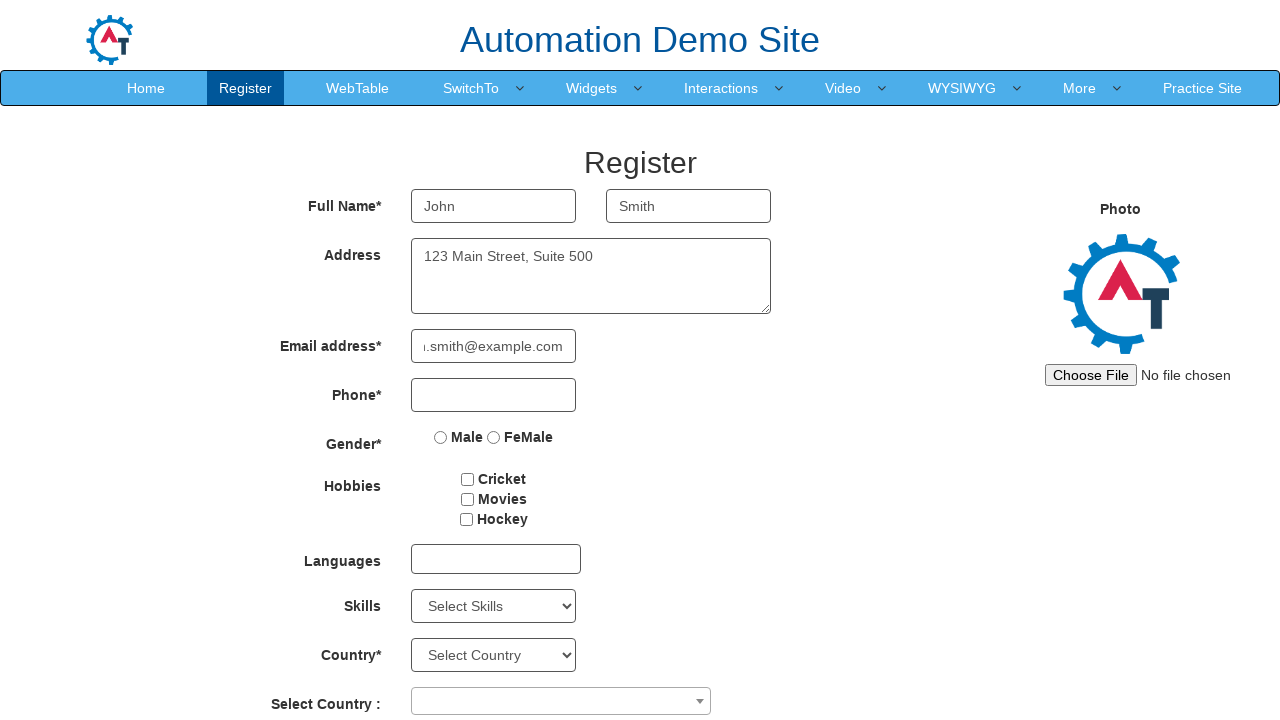

Filled phone field with '5551234567' on //*[@ng-model='Phone']
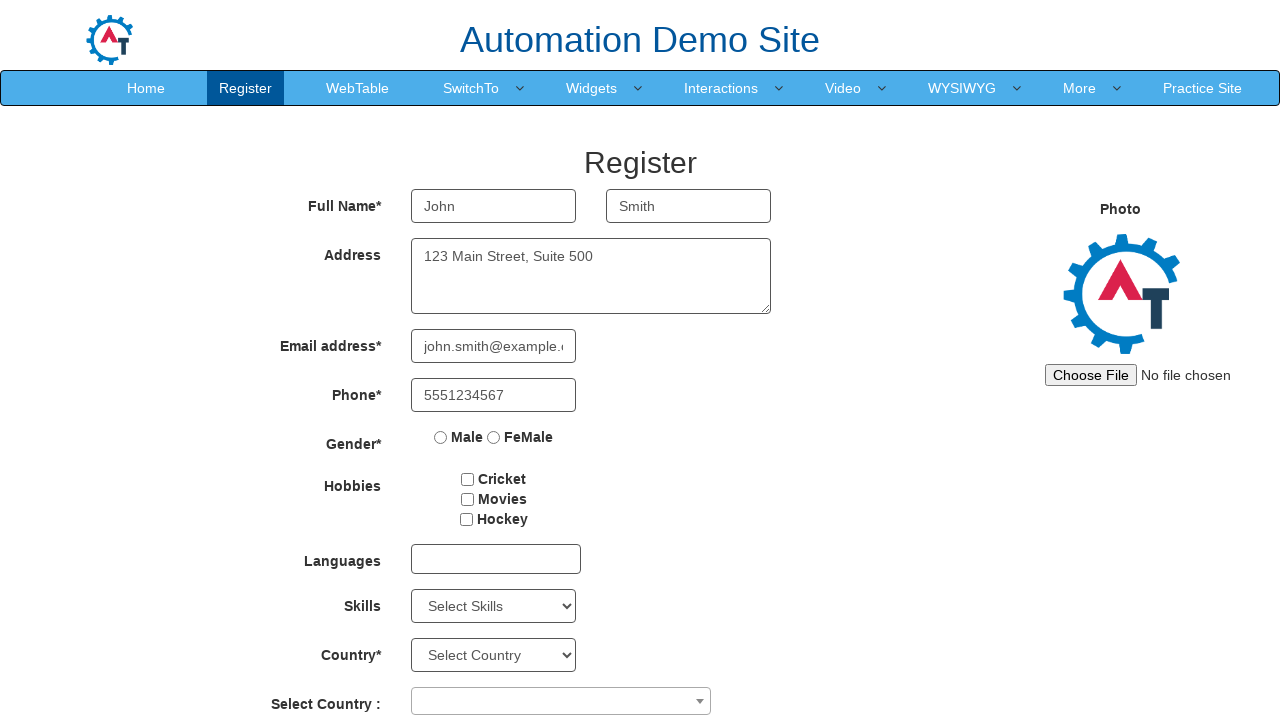

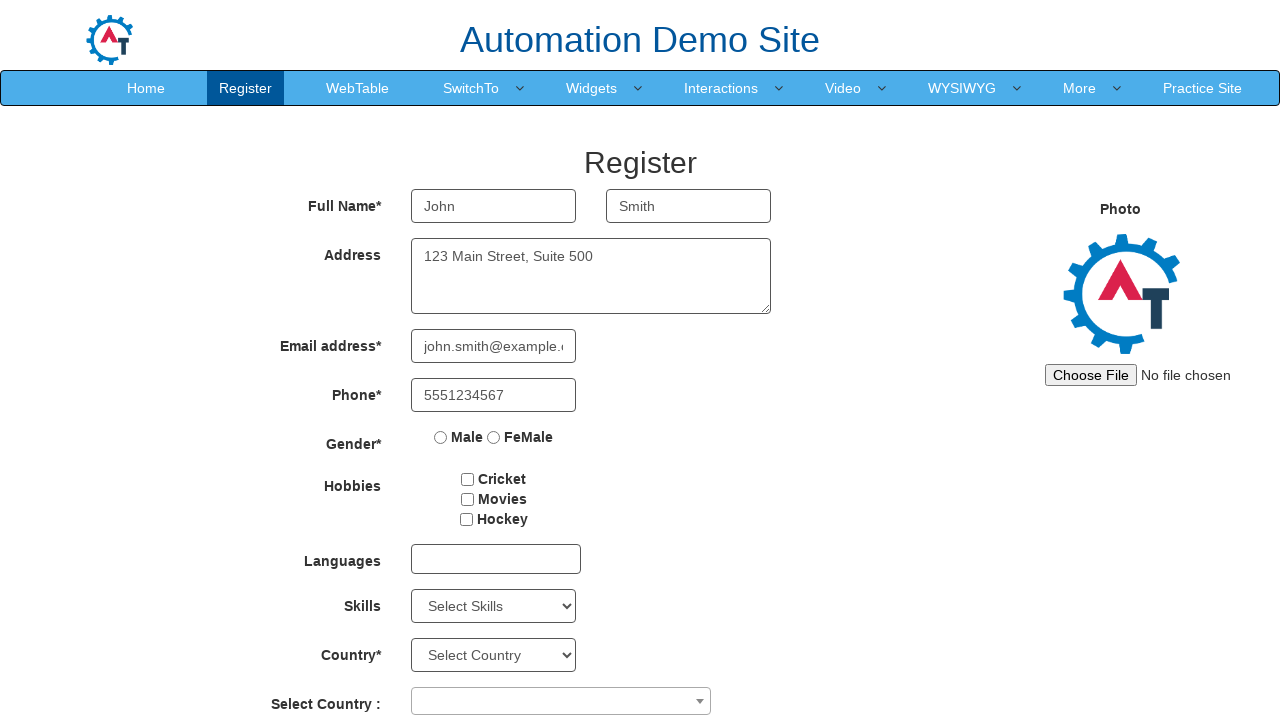